Tests the checkout flow by clicking the cart icon and proceeding to checkout after products have been added to the cart.

Starting URL: https://rahulshettyacademy.com/seleniumPractise

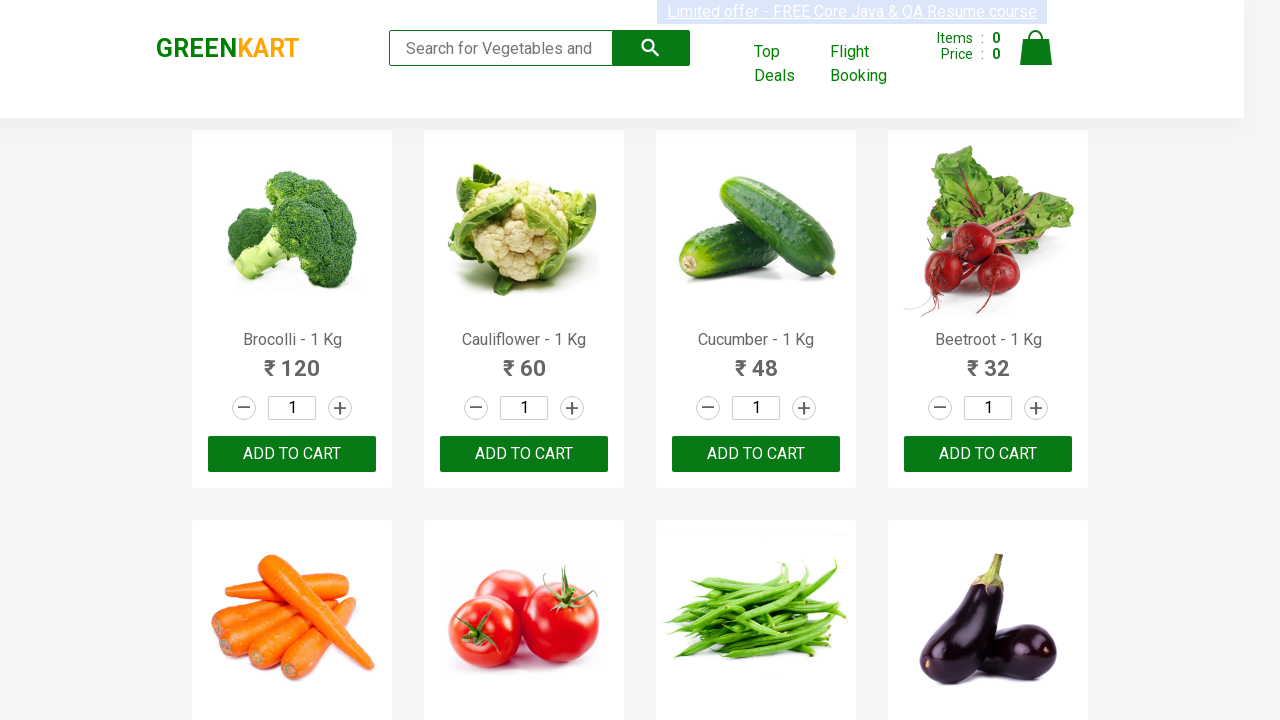

Clicked cart icon to view cart at (1036, 59) on .cart-icon
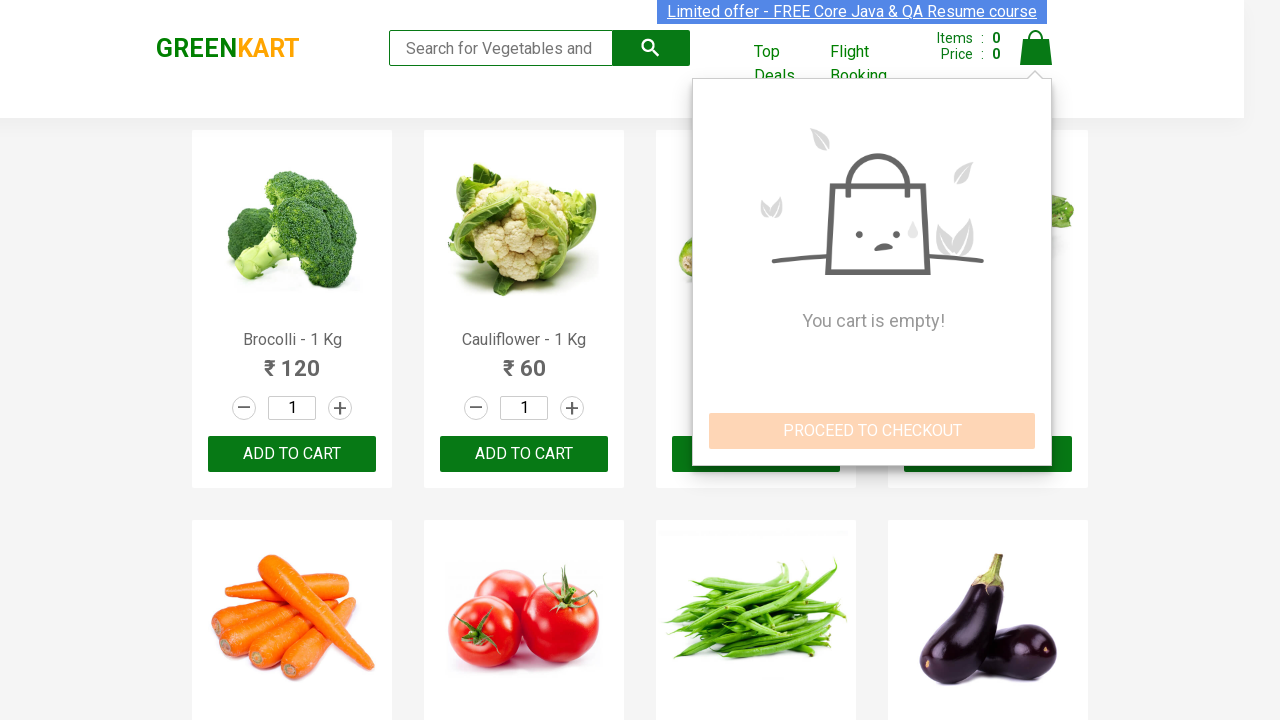

Clicked PROCEED TO CHECKOUT button at (872, 431) on button:has-text('PROCEED TO CHECKOUT')
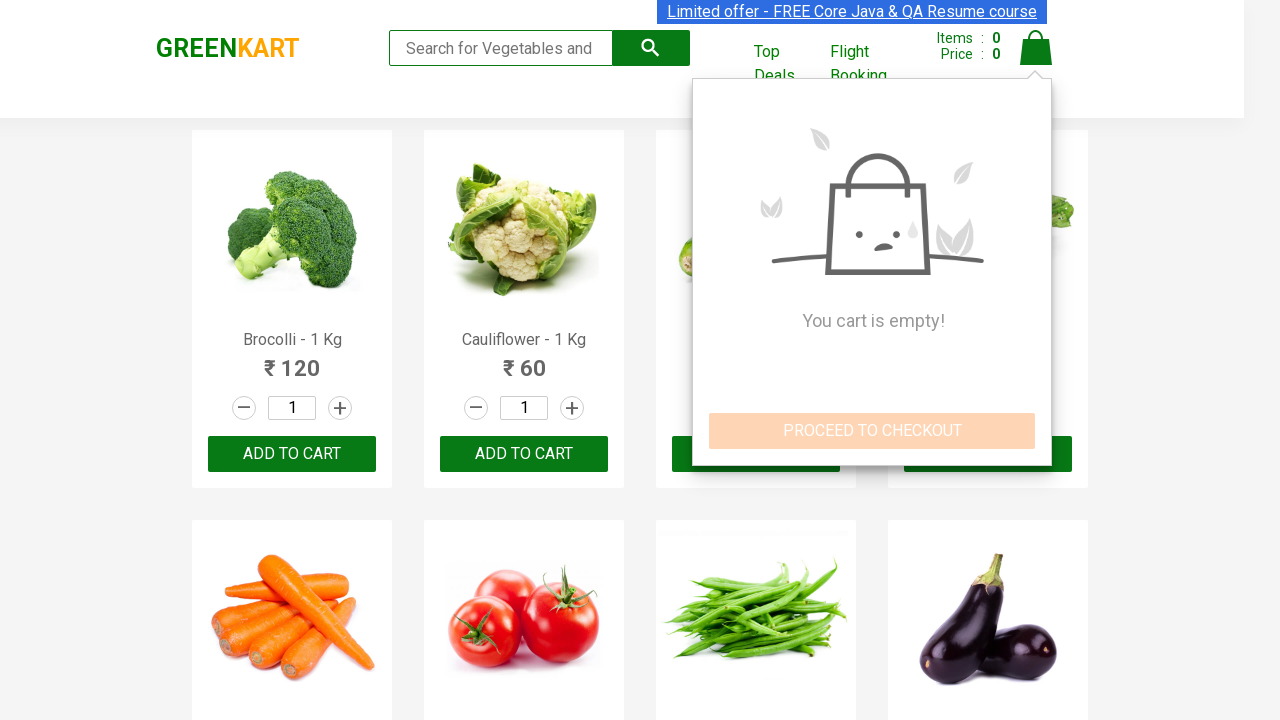

Waited for checkout page to load
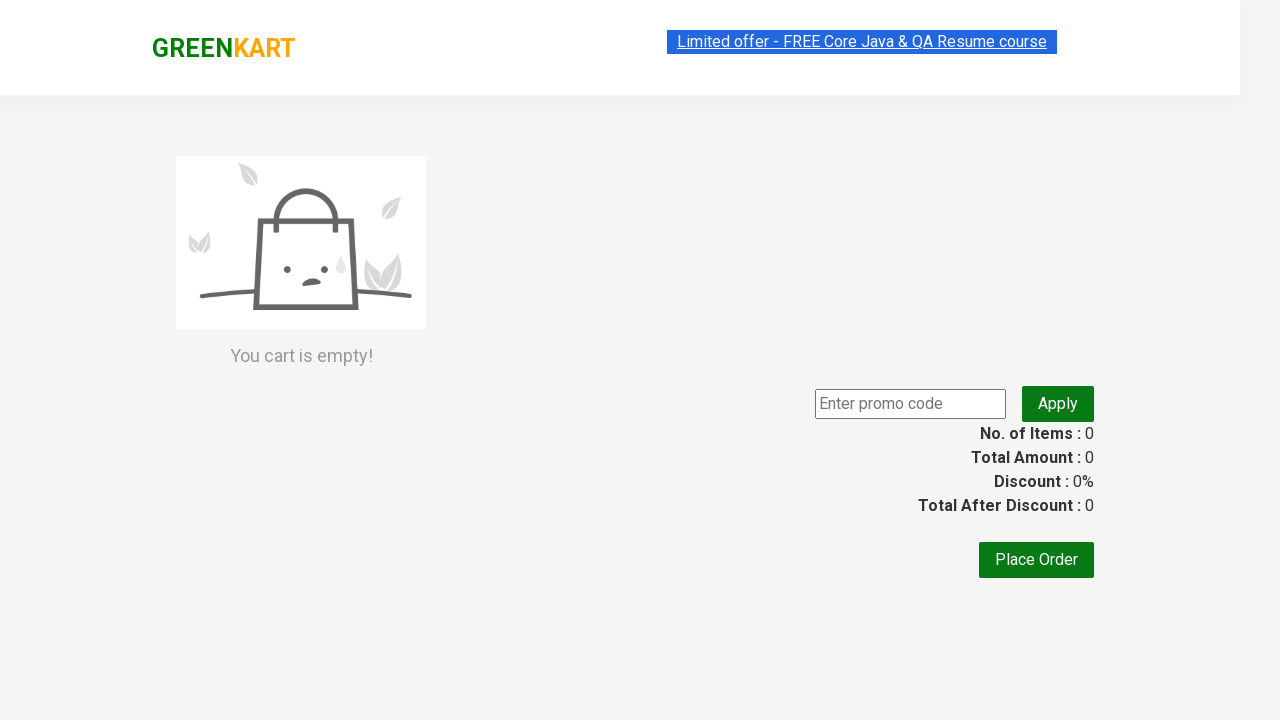

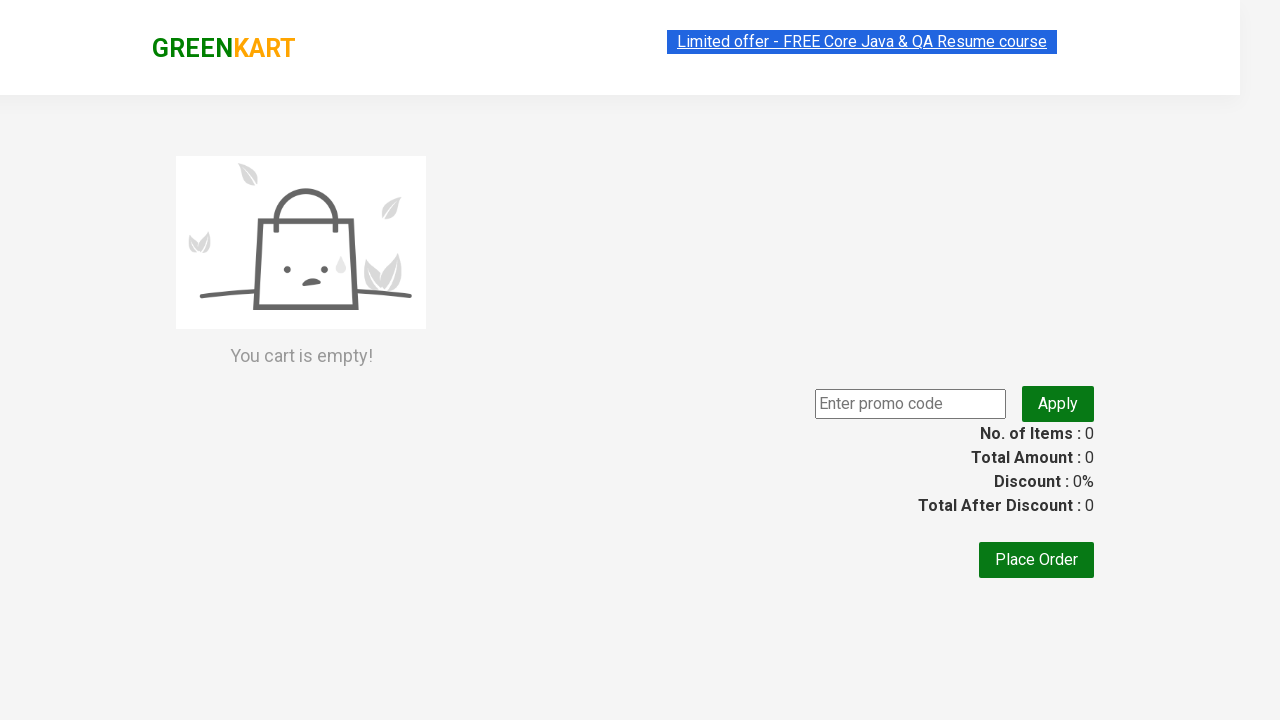